Tests a passenger dropdown widget by incrementing adult, child, and infant counts and verifying the selections are correctly displayed in the dropdown text.

Starting URL: https://rahulshettyacademy.com/dropdownsPractise/

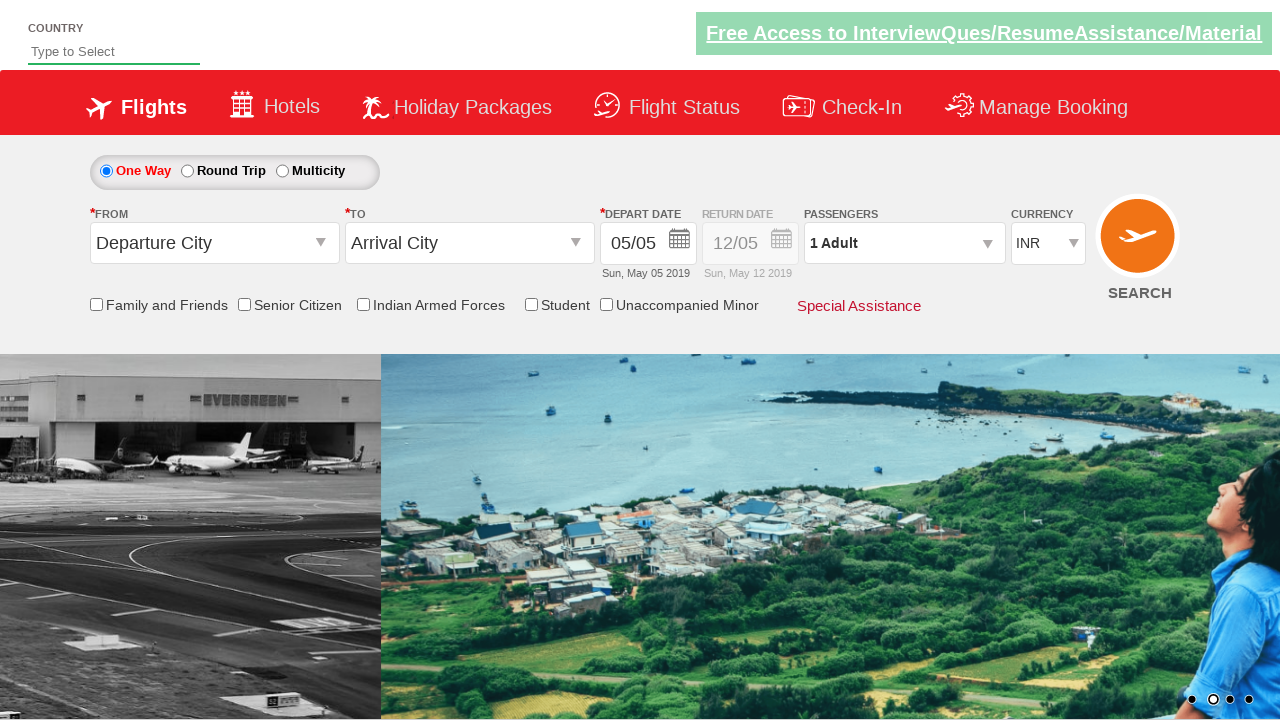

Clicked on passenger dropdown to open it at (904, 243) on #divpaxinfo
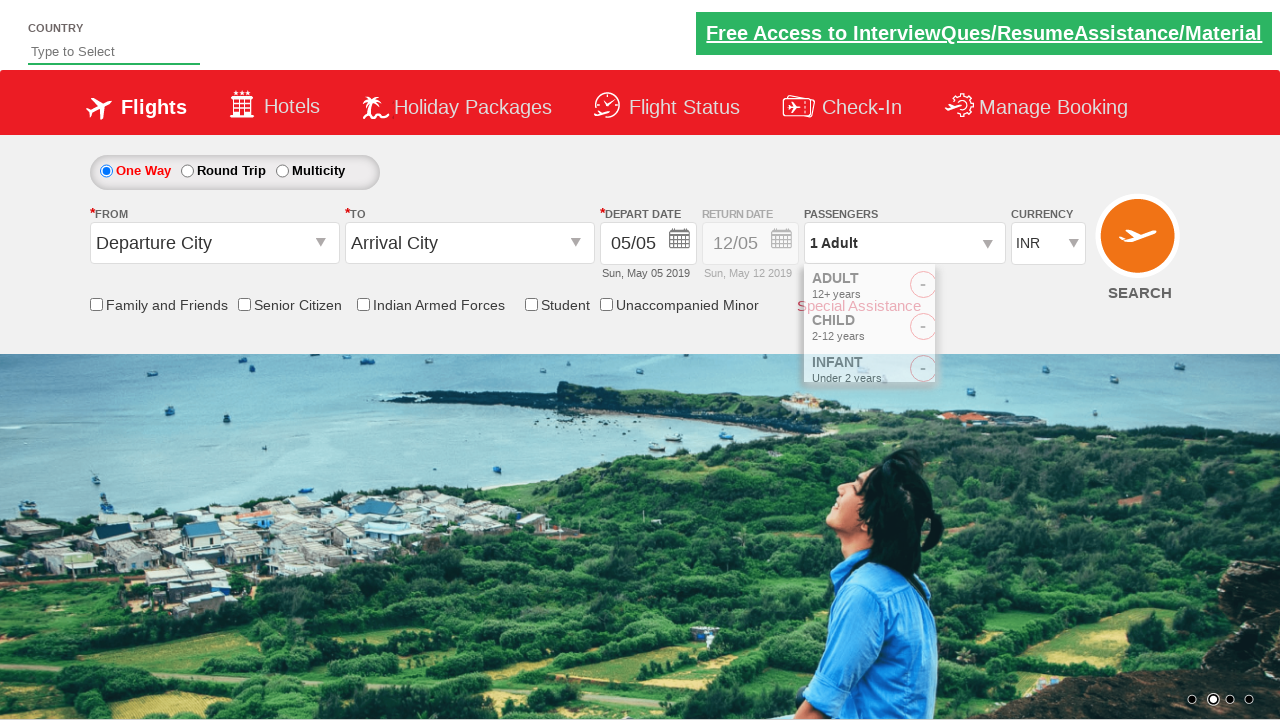

Incremented adult count at (982, 288) on #hrefIncAdt
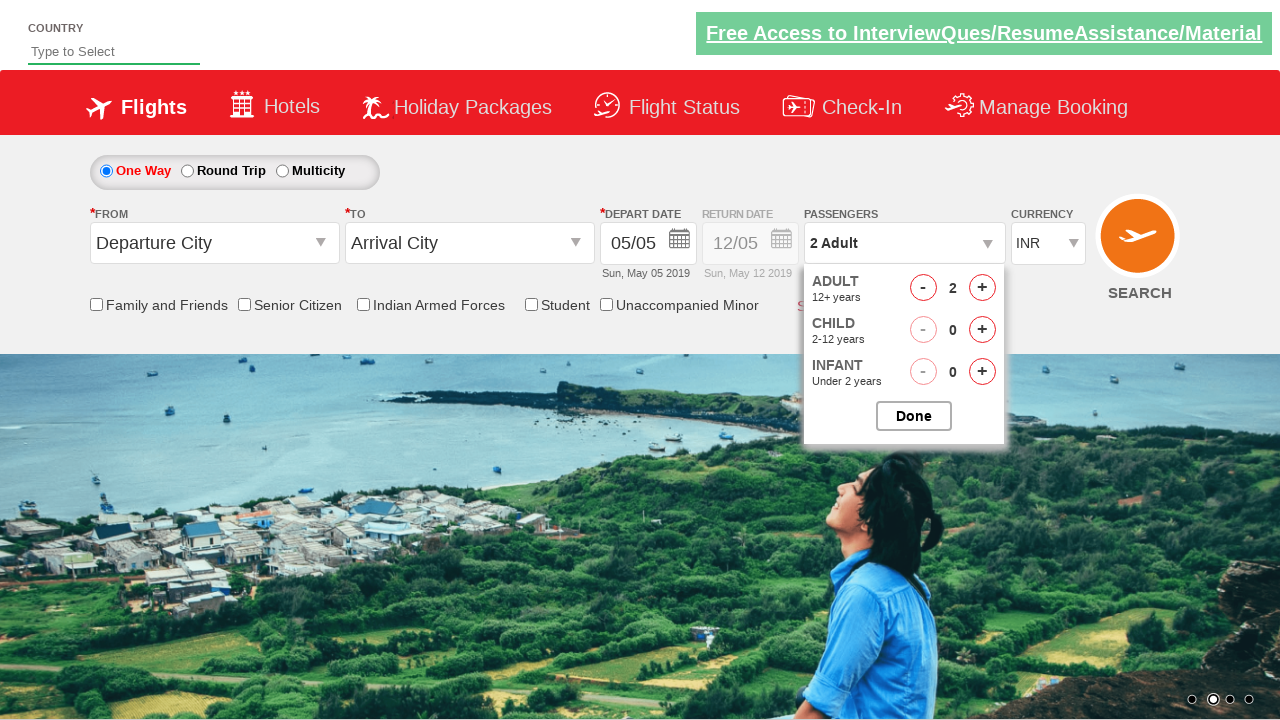

Incremented adult count at (982, 288) on #hrefIncAdt
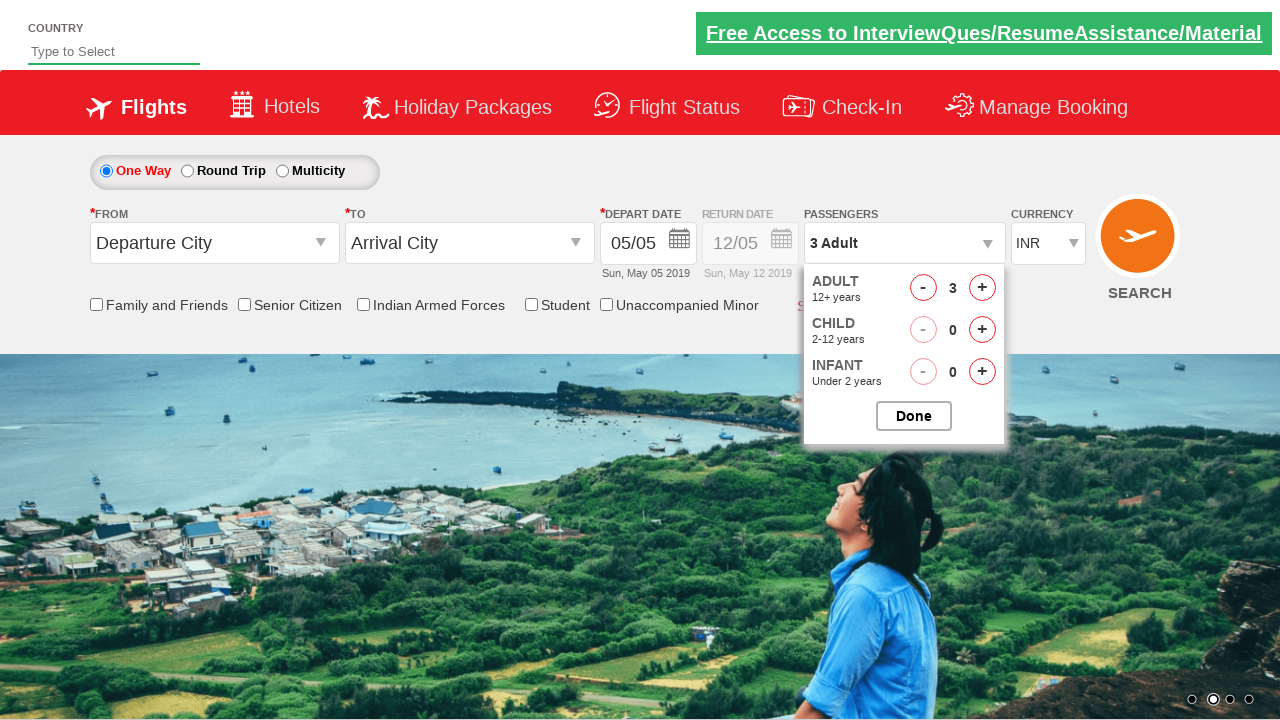

Incremented adult count at (982, 288) on #hrefIncAdt
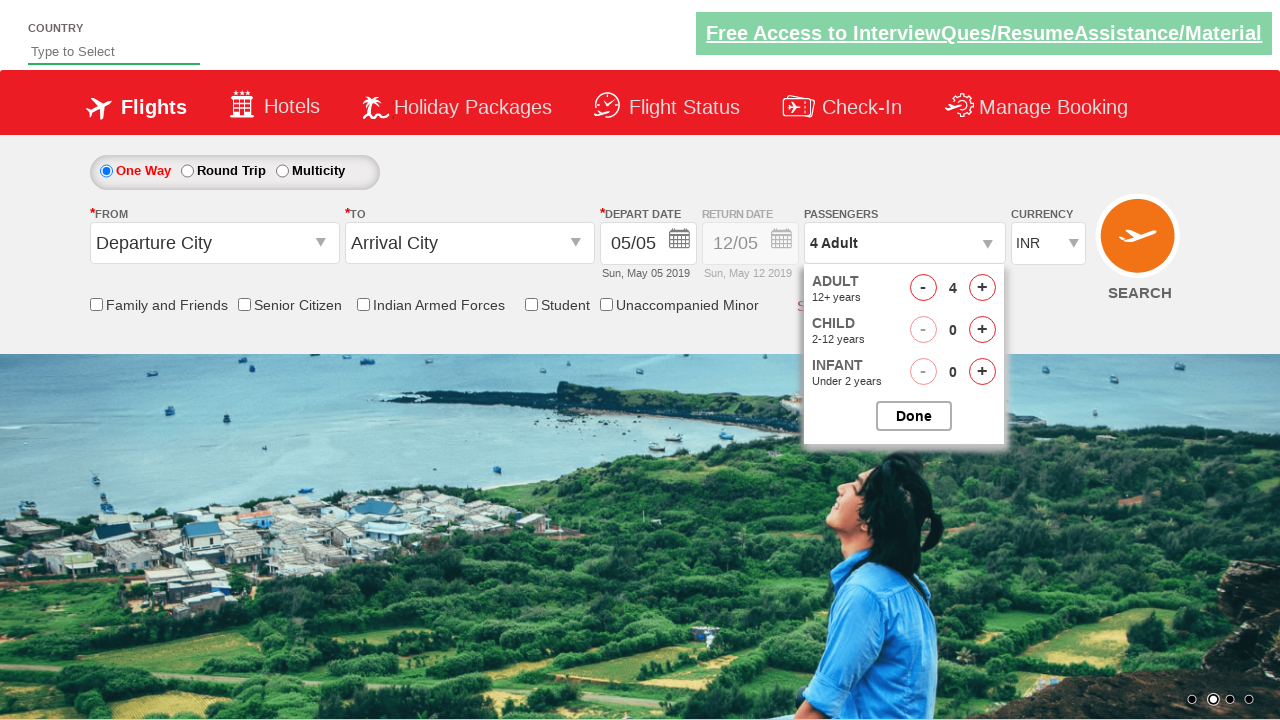

Incremented adult count at (982, 288) on #hrefIncAdt
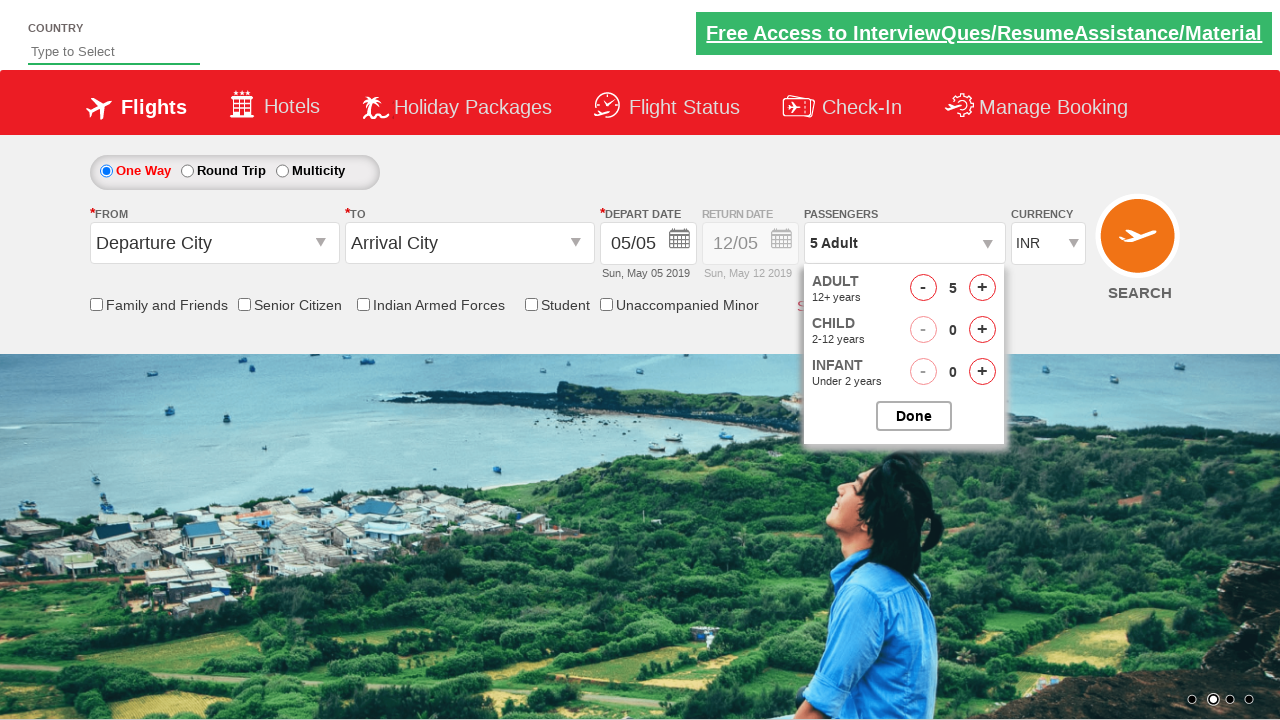

Incremented child count at (982, 330) on #hrefIncChd
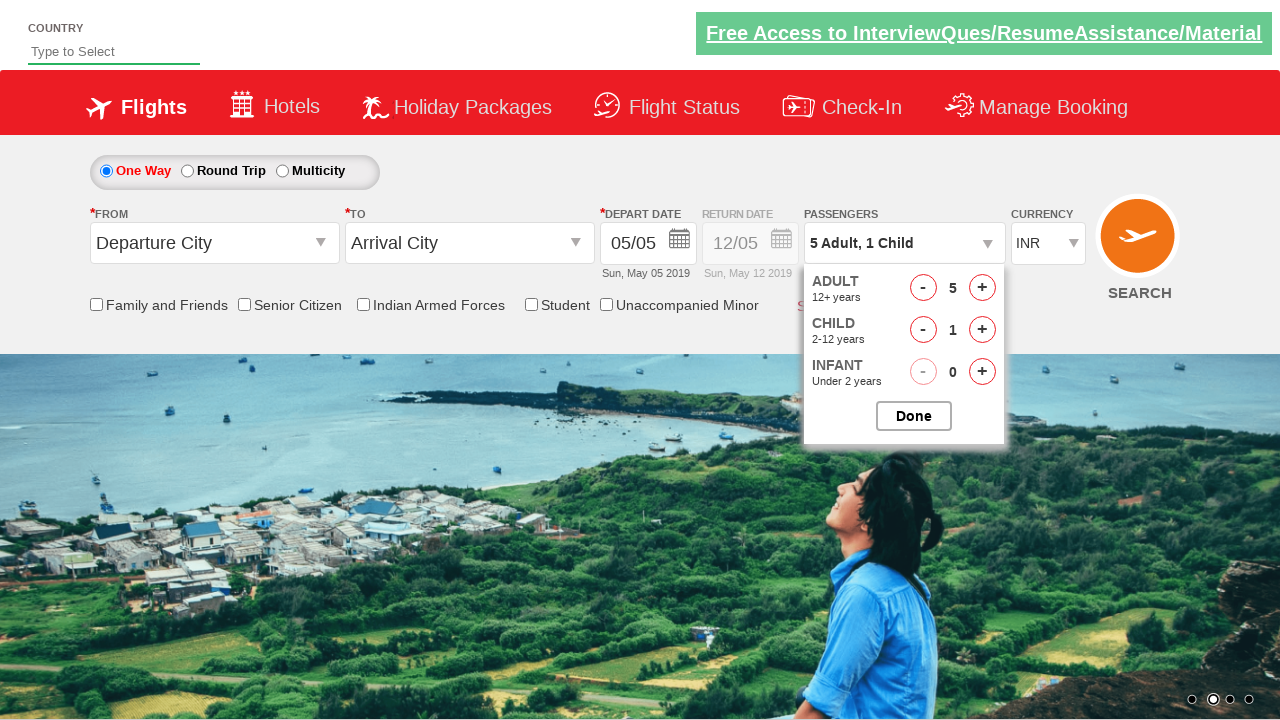

Incremented child count at (982, 330) on #hrefIncChd
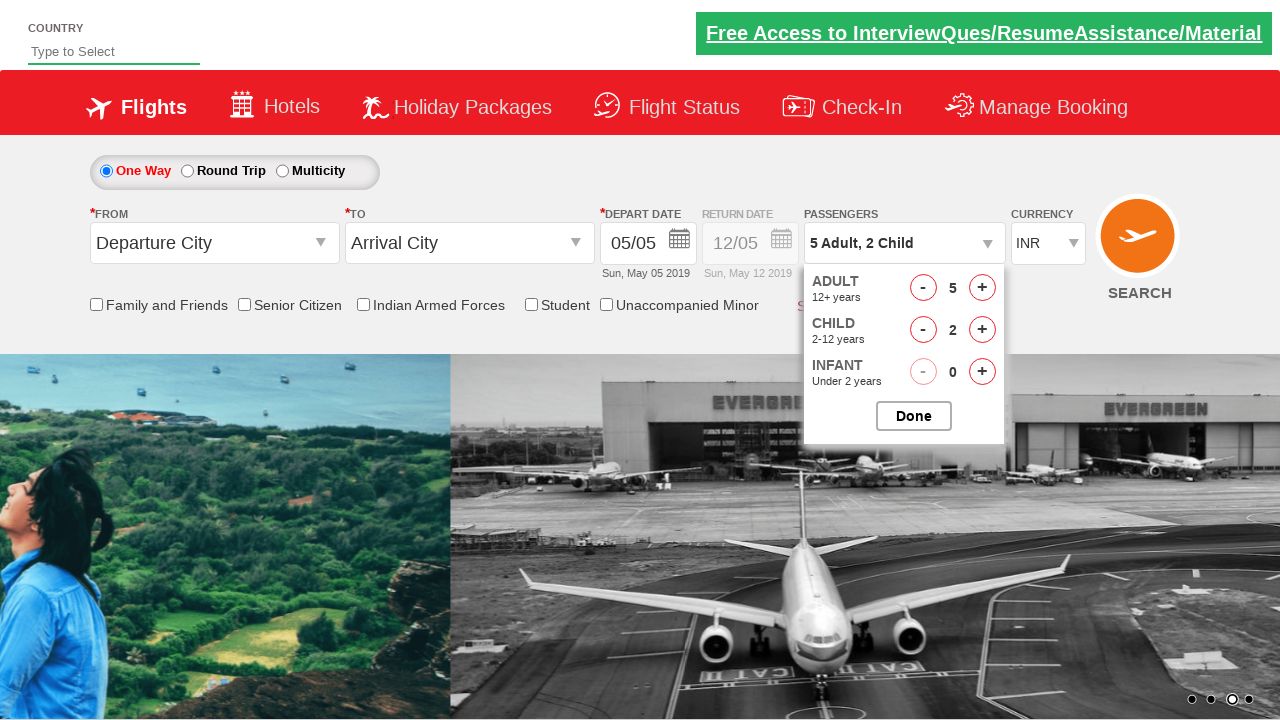

Incremented child count at (982, 330) on #hrefIncChd
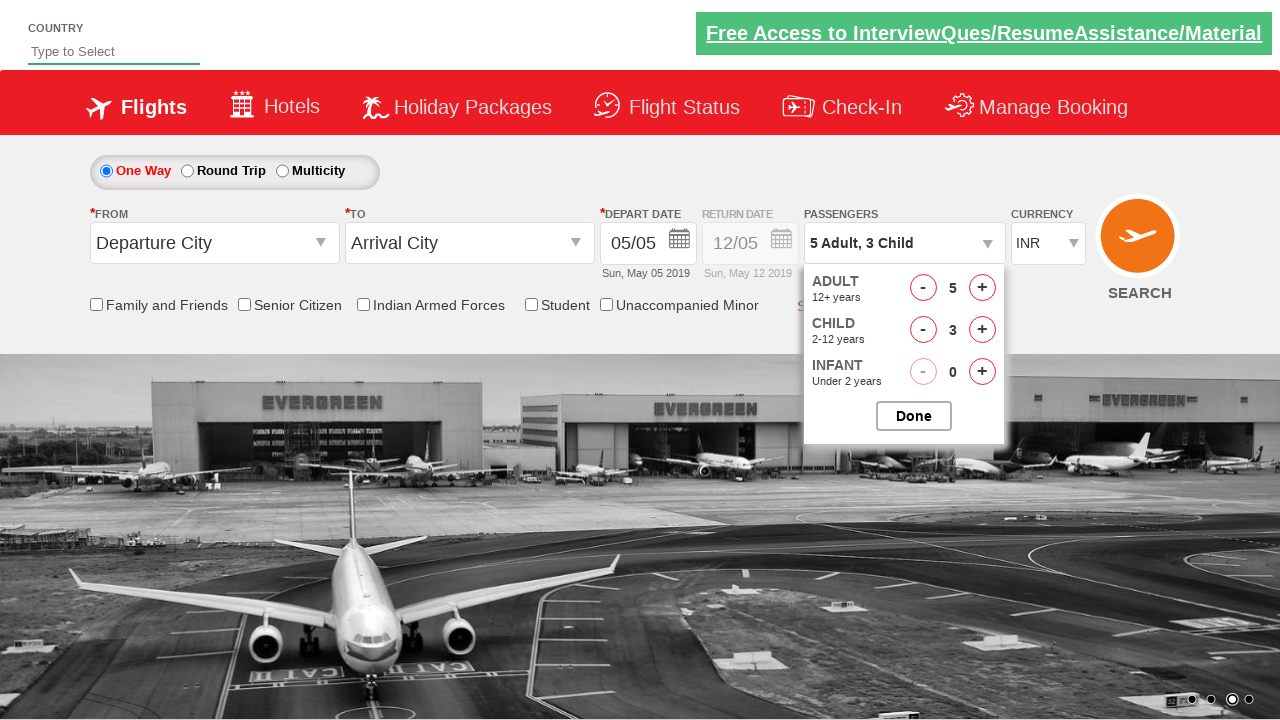

Incremented infant count at (982, 372) on #hrefIncInf
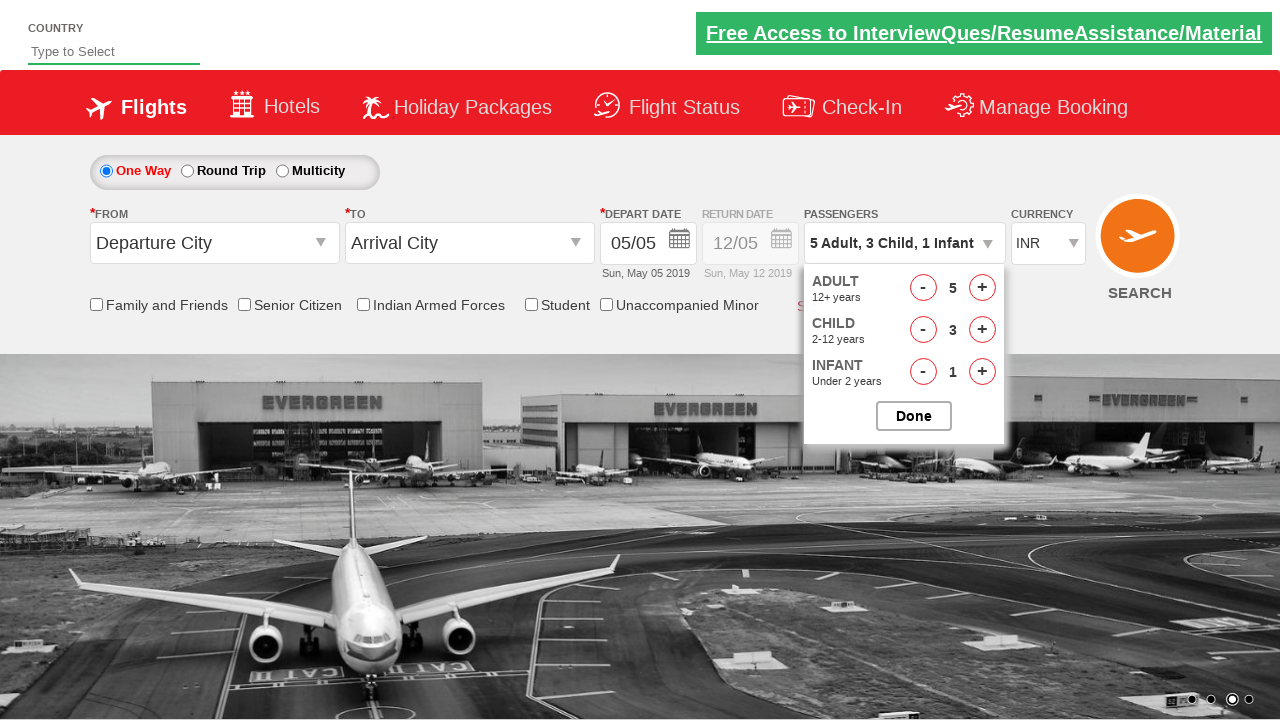

Retrieved adult count: 5
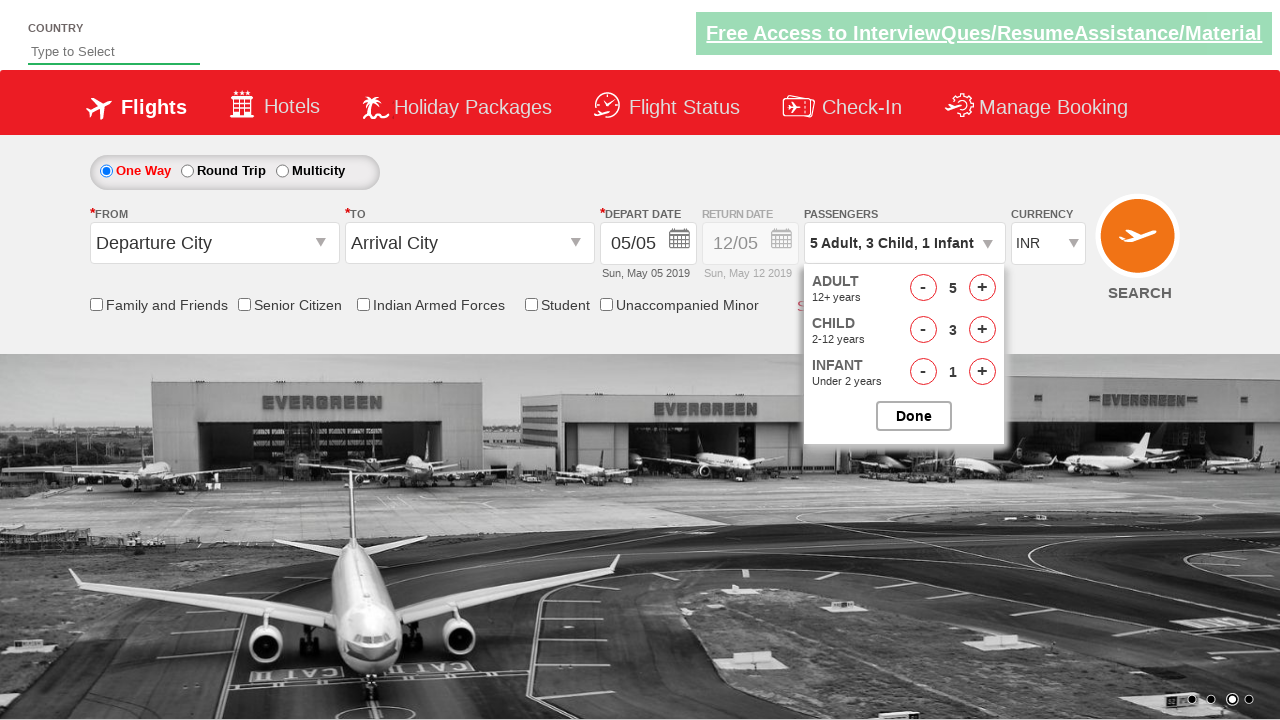

Verified adult count is 5
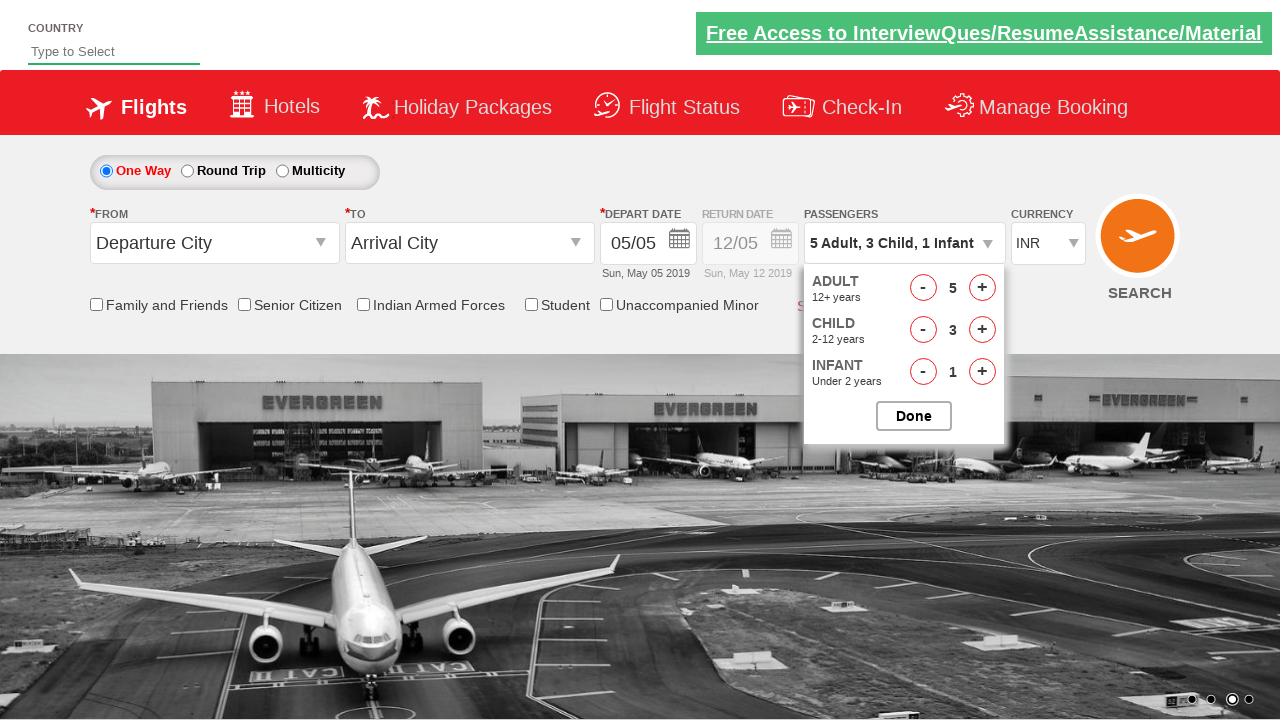

Retrieved child count: 3
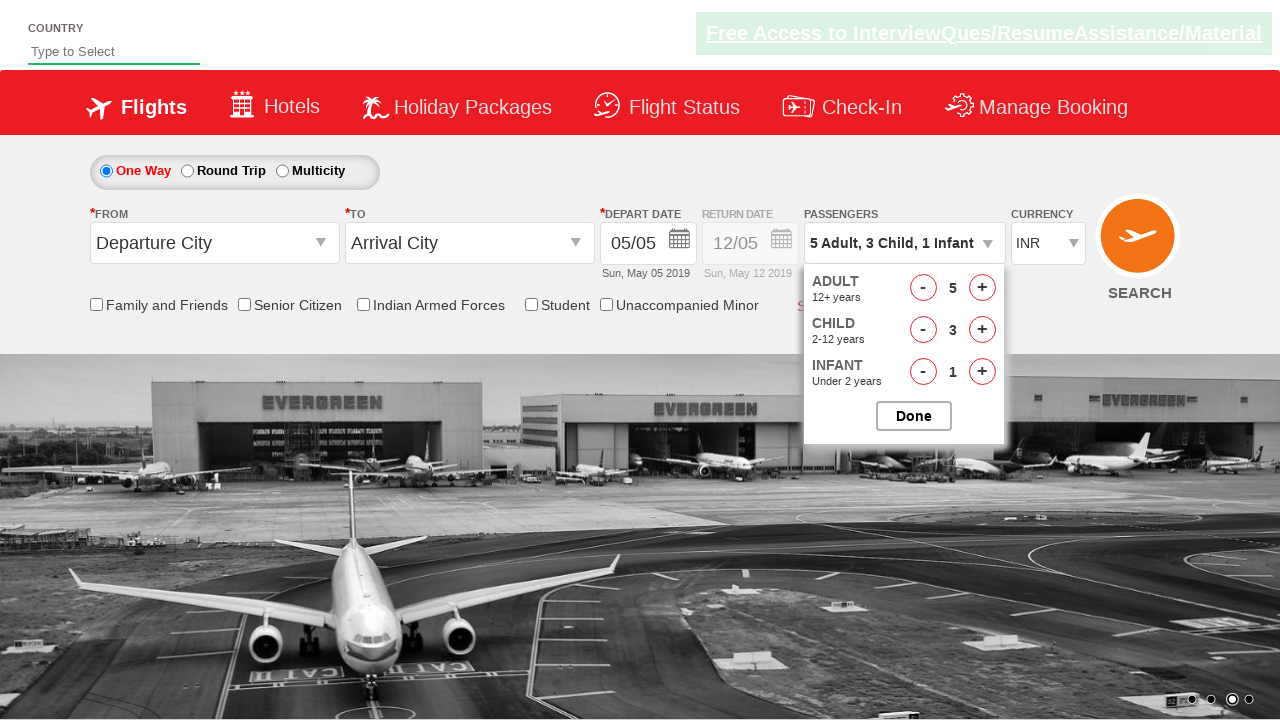

Verified child count is 3
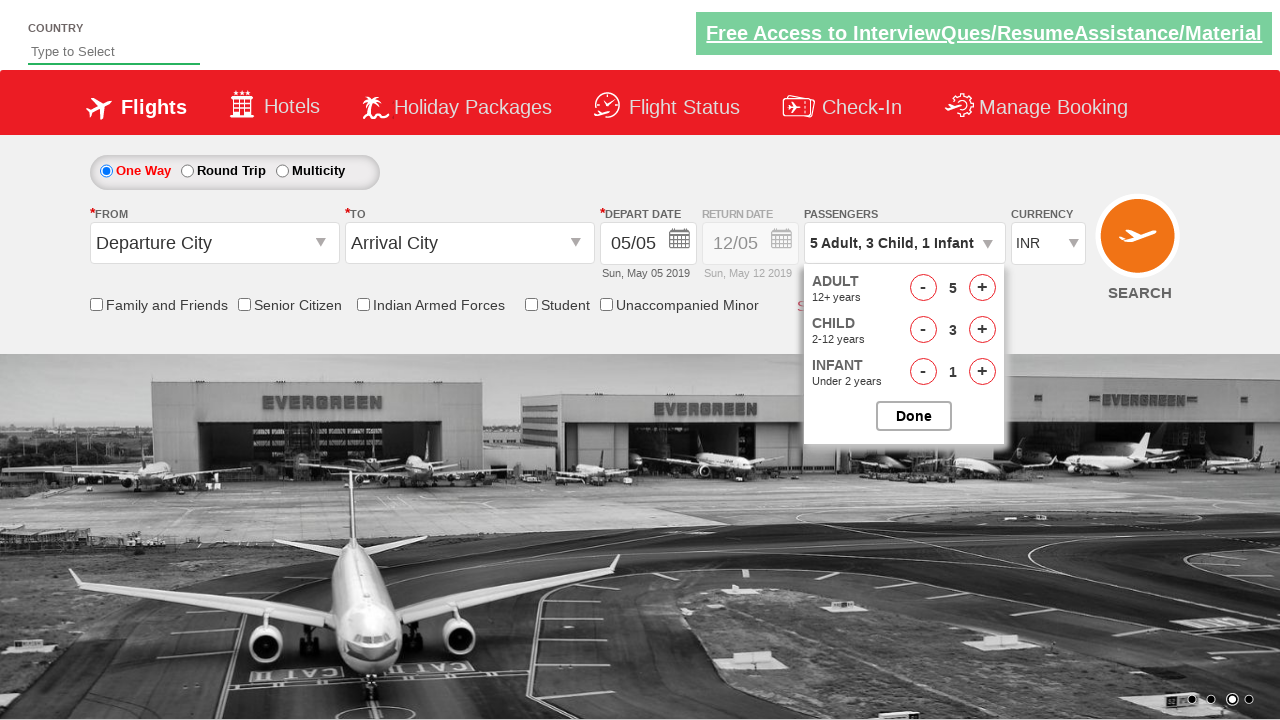

Retrieved infant count: 1
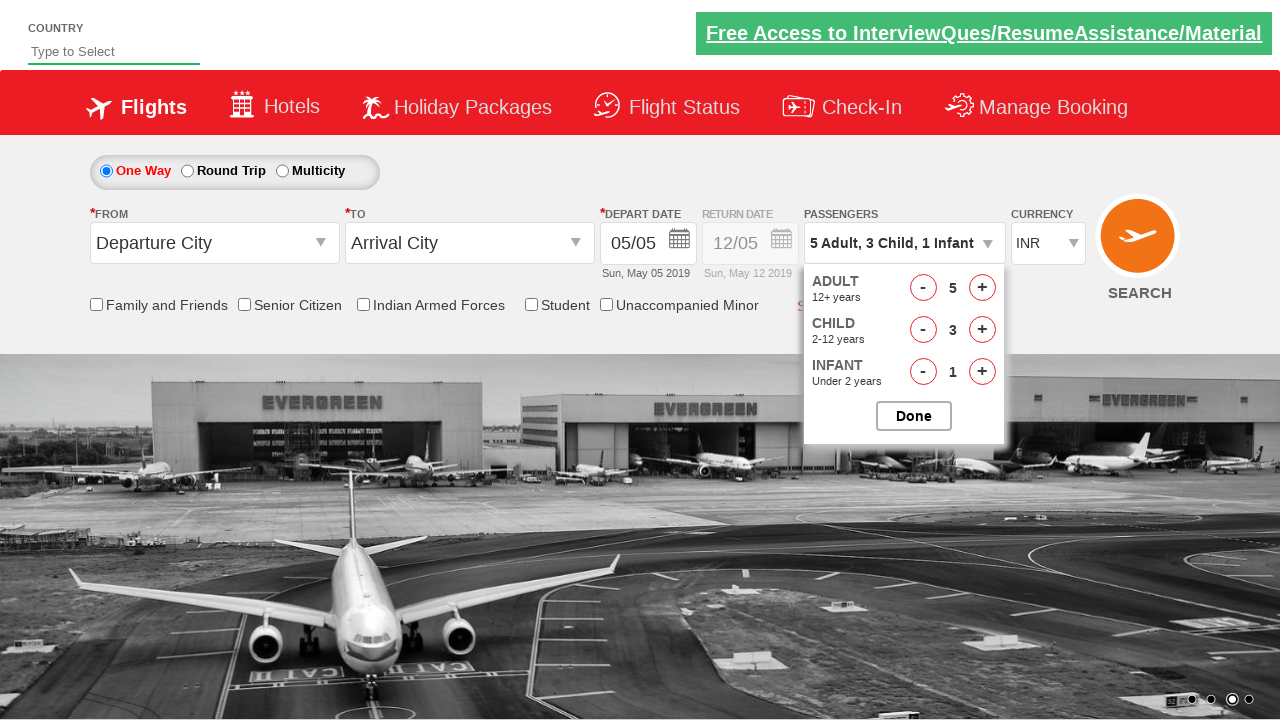

Verified infant count is 1
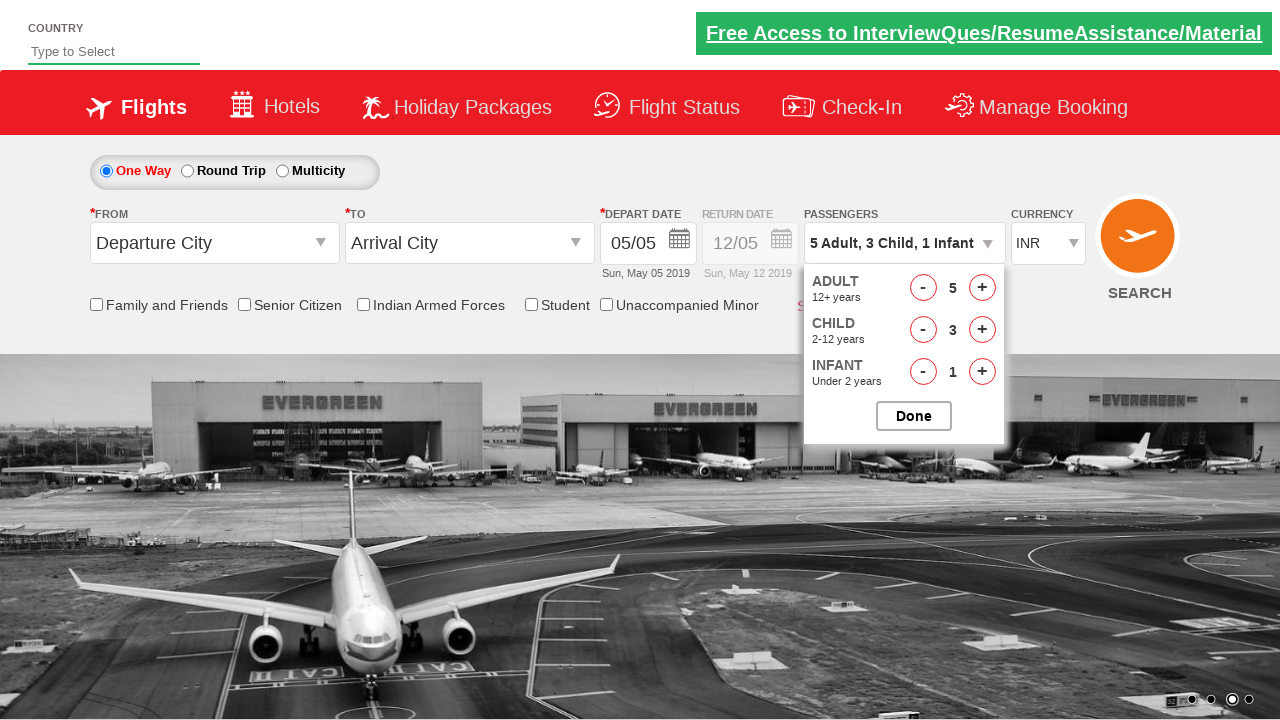

Clicked done button to close dropdown at (914, 416) on #btnclosepaxoption
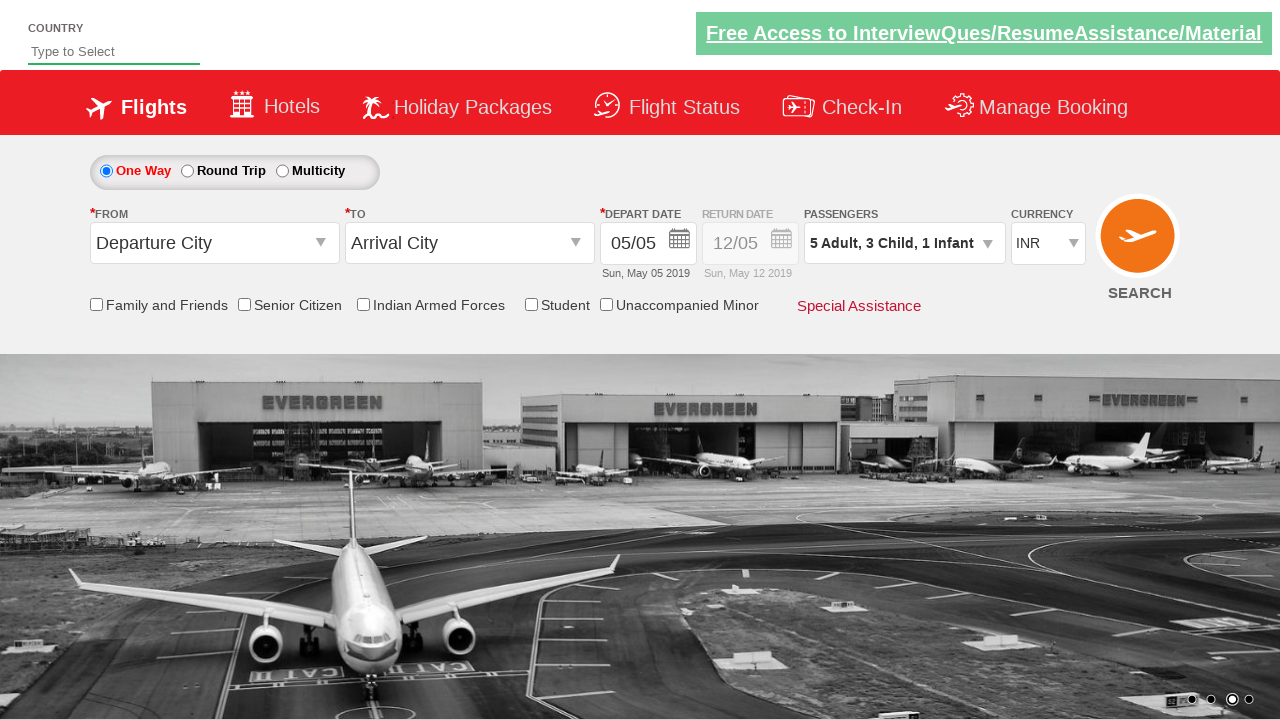

Retrieved dropdown text: 5 Adult, 3 Child, 1 Infant
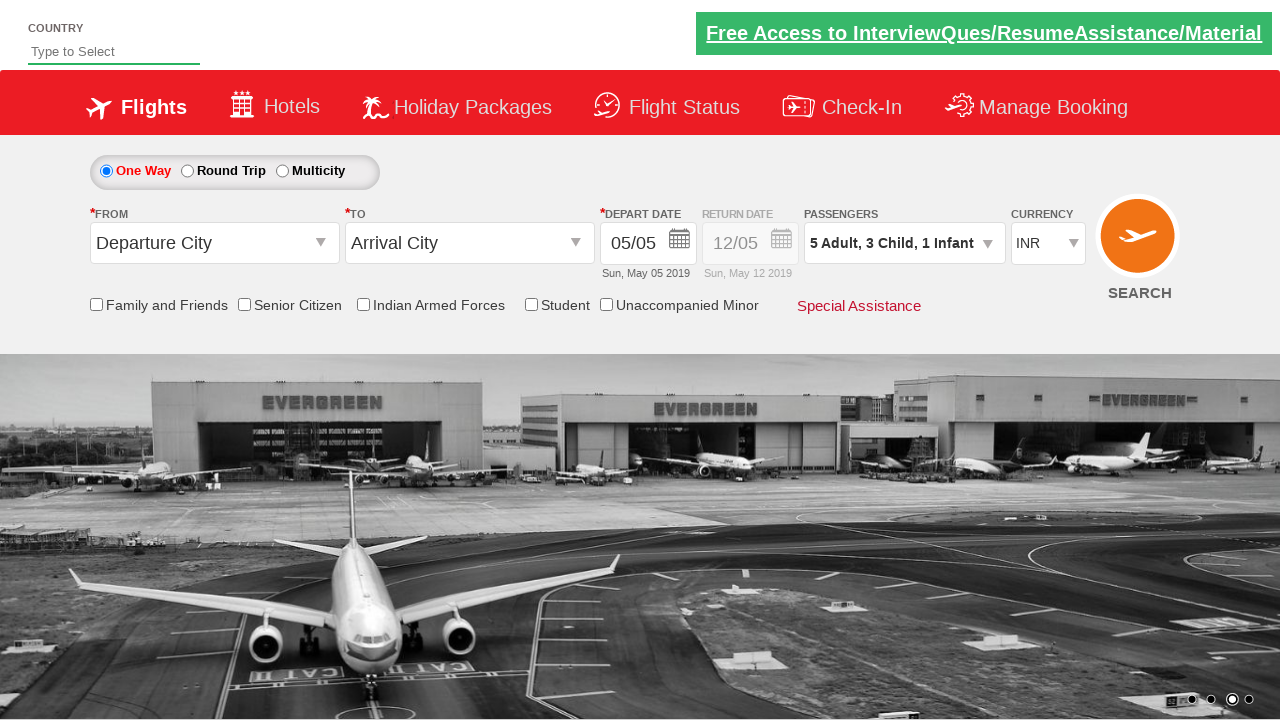

Verified dropdown displays correct passenger summary with 5 Adults, 3 Children, and 1 Infant
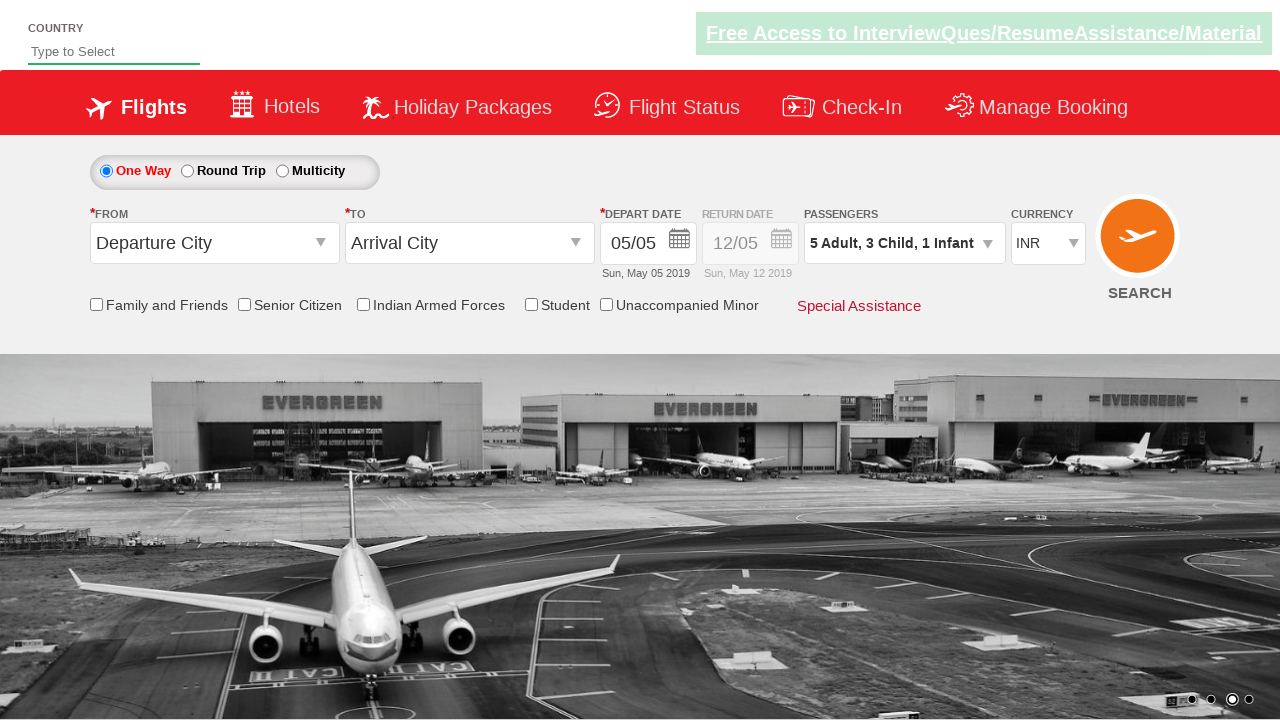

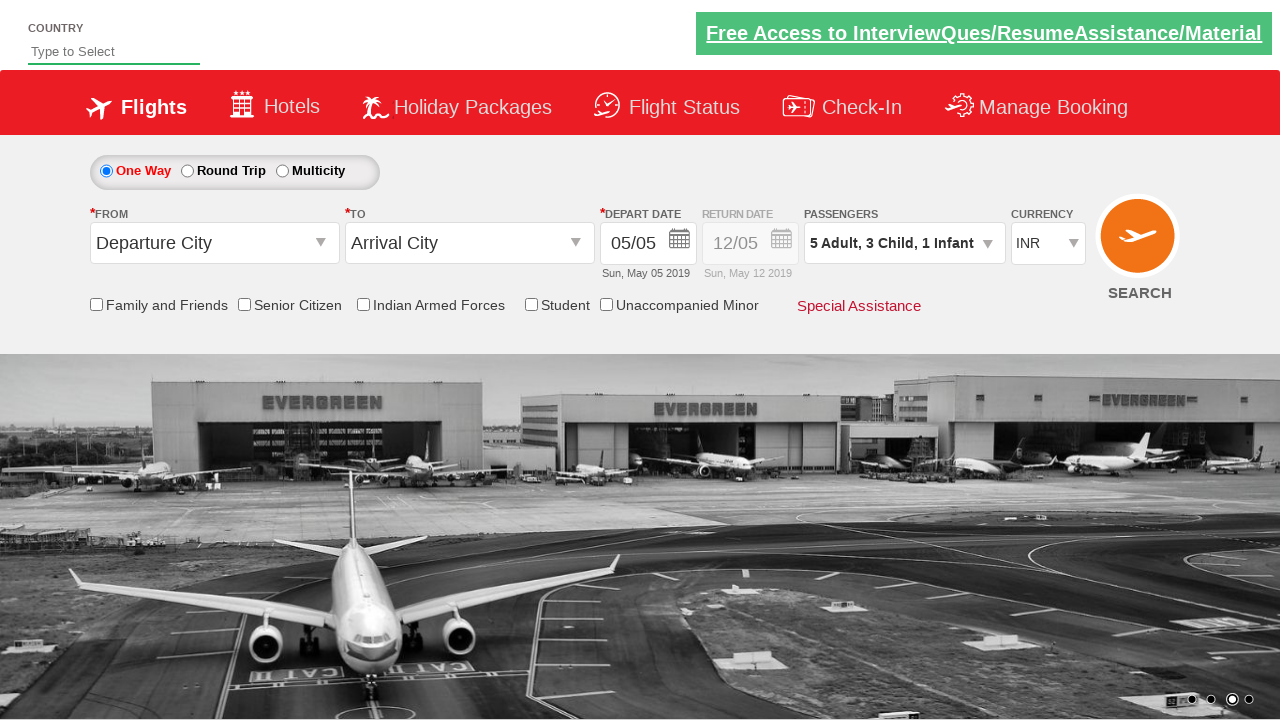